Tests navigation to the Calorie Calculator page on calculator.net and selects an activity level option from a dropdown menu

Starting URL: https://www.calculator.net/

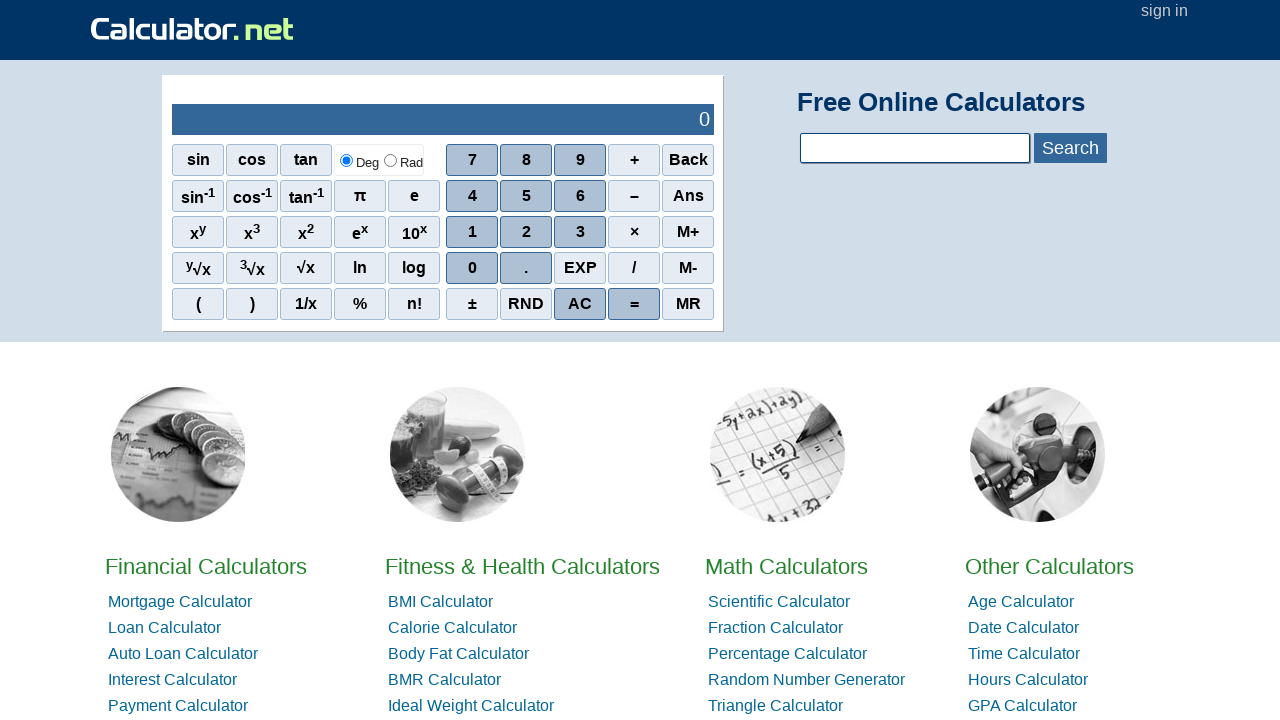

Clicked on the Calorie Calculator link at (452, 628) on a:text('Calorie Calculator')
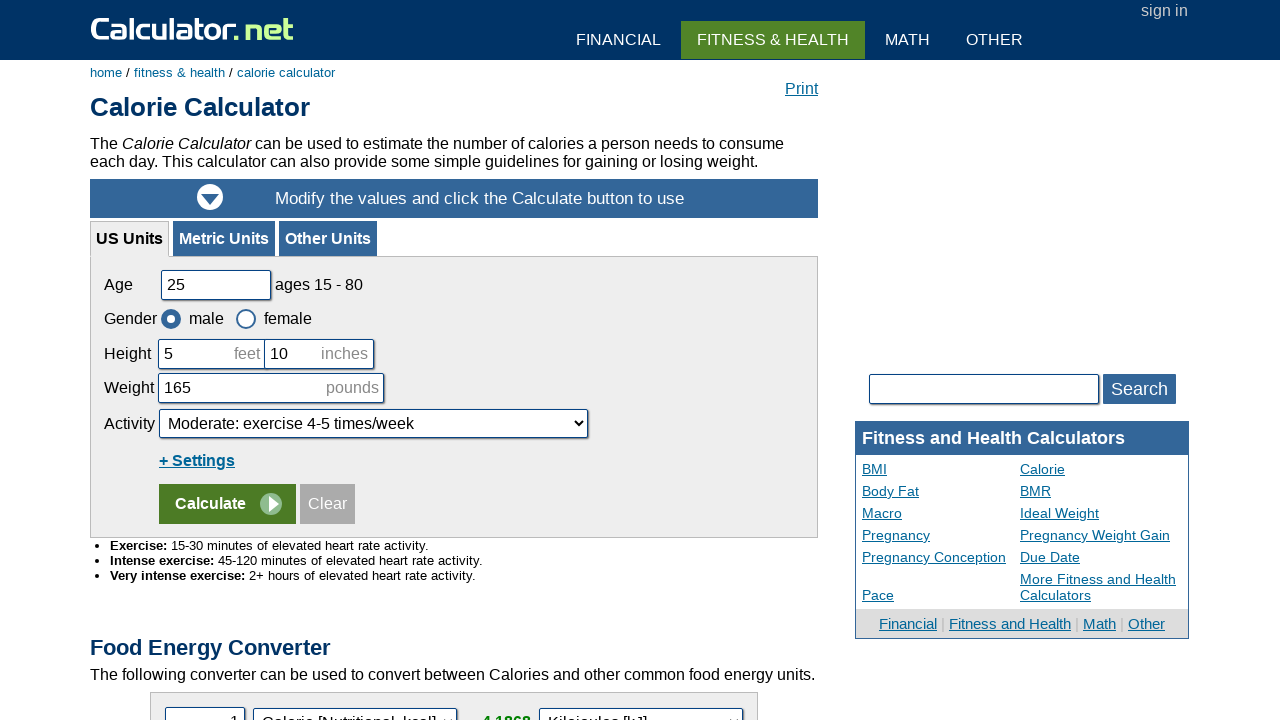

Activity dropdown became visible
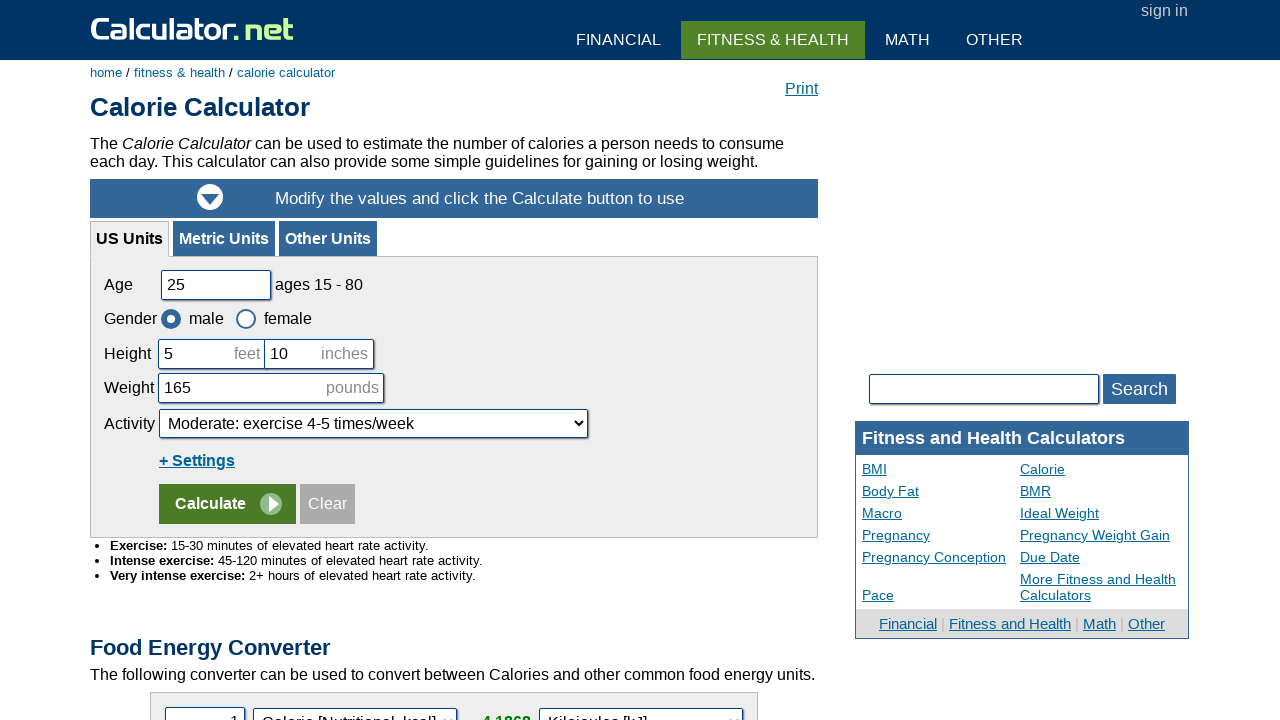

Selected the 6th option (index 5) from the activity level dropdown on #cactivity
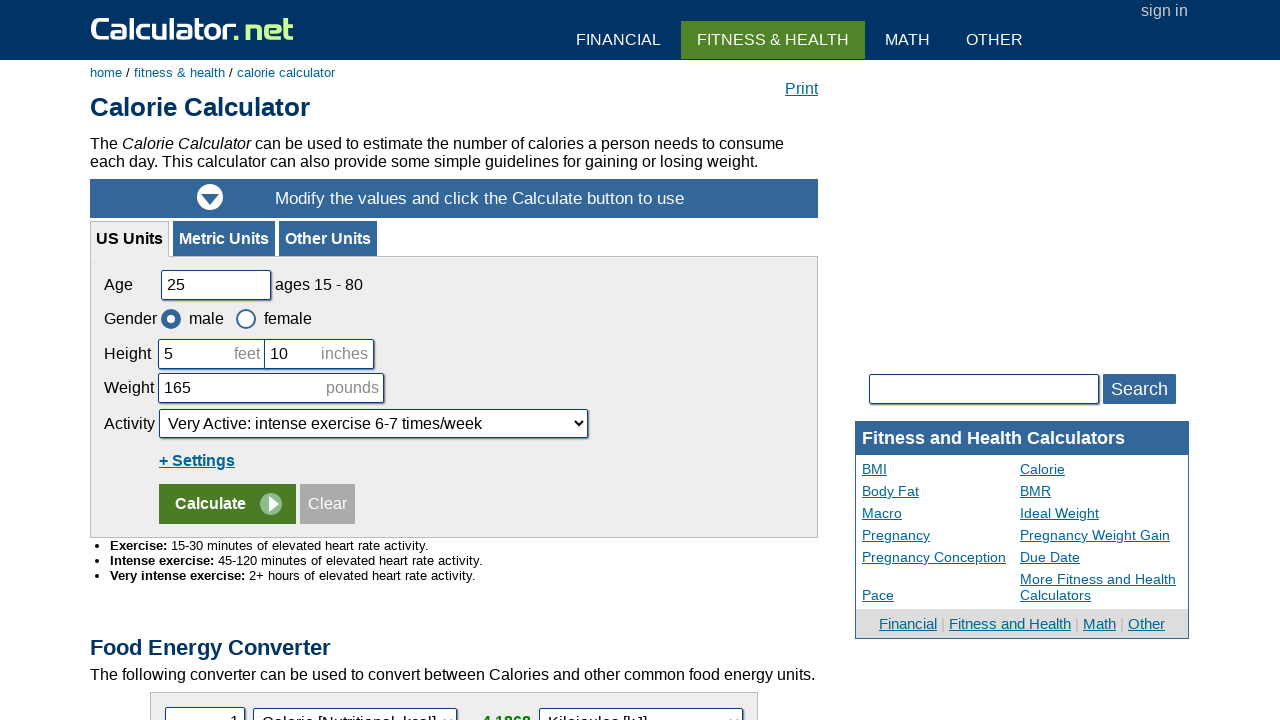

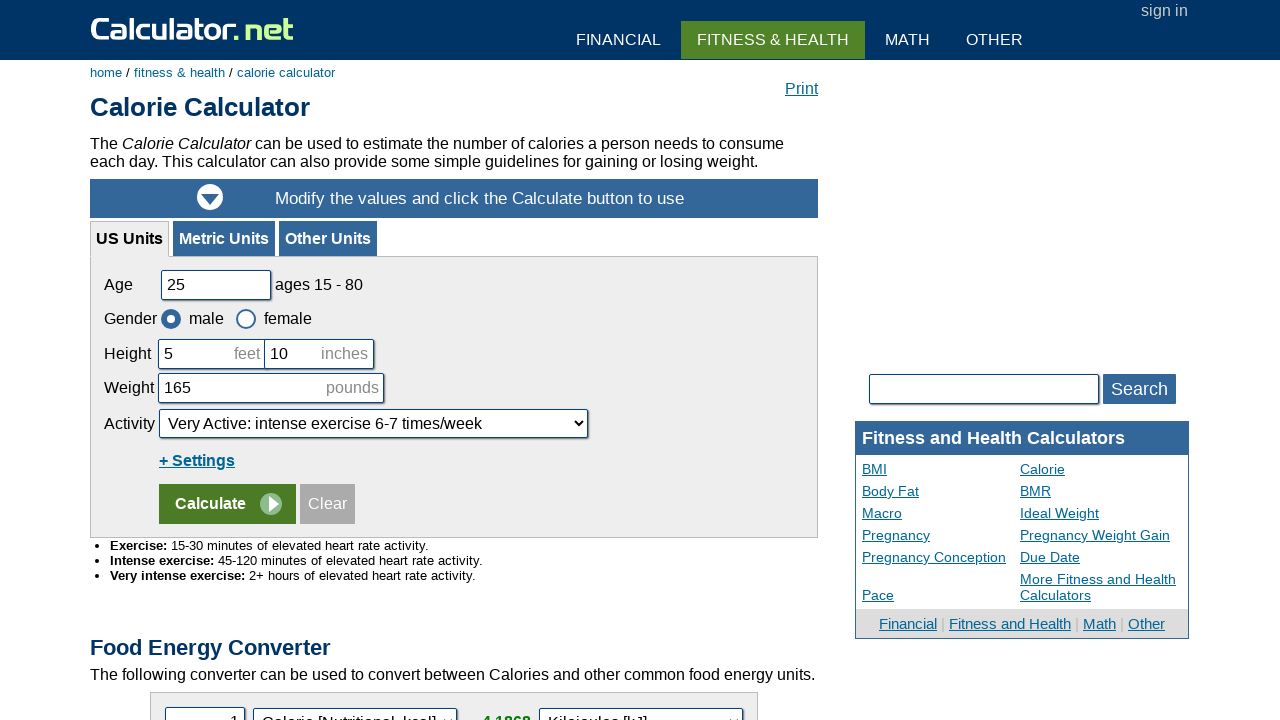